Tests that the currently applied filter is highlighted with the selected class

Starting URL: https://demo.playwright.dev/todomvc

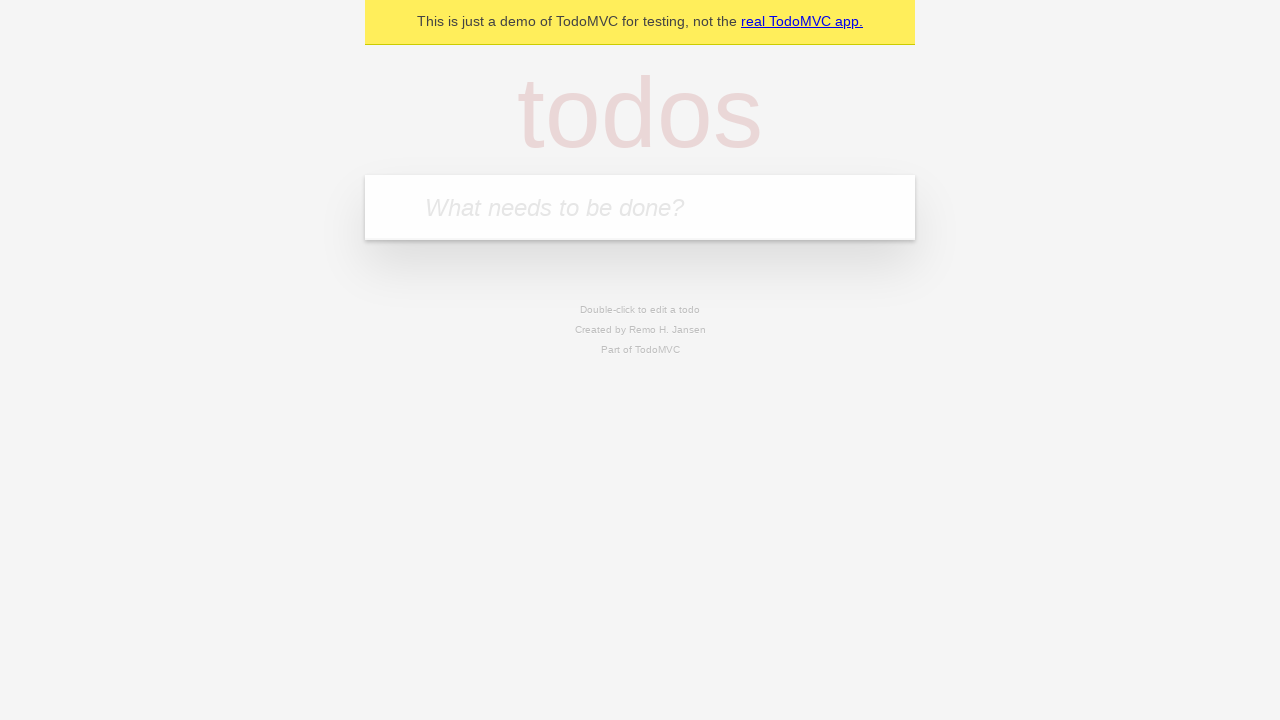

Filled first todo input with 'buy some cheese' on internal:attr=[placeholder="What needs to be done?"i]
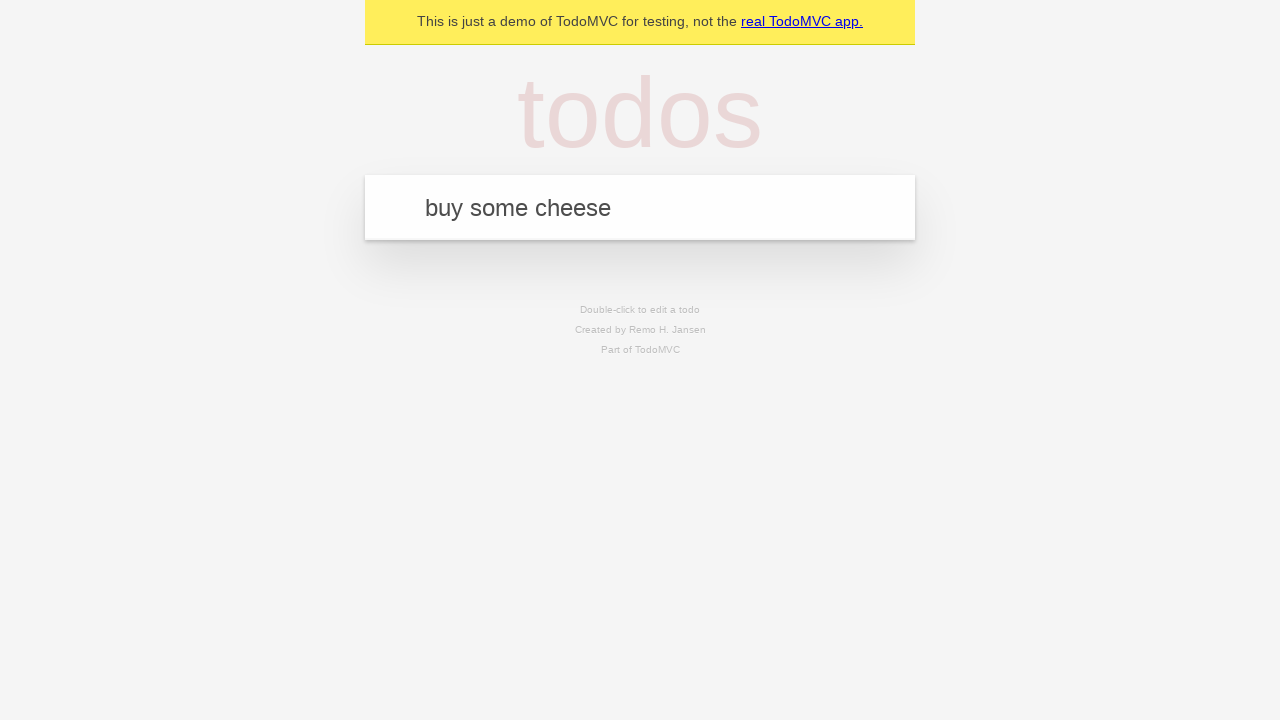

Pressed Enter to create first todo on internal:attr=[placeholder="What needs to be done?"i]
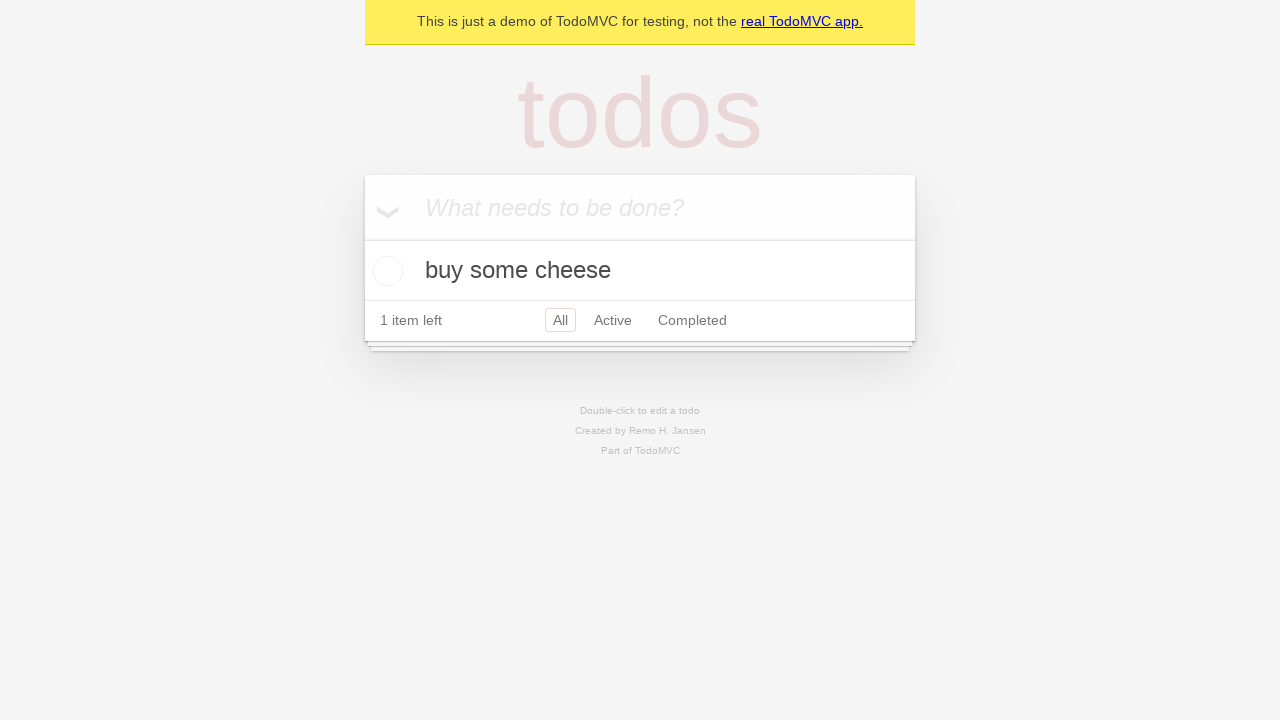

Filled second todo input with 'feed the cat' on internal:attr=[placeholder="What needs to be done?"i]
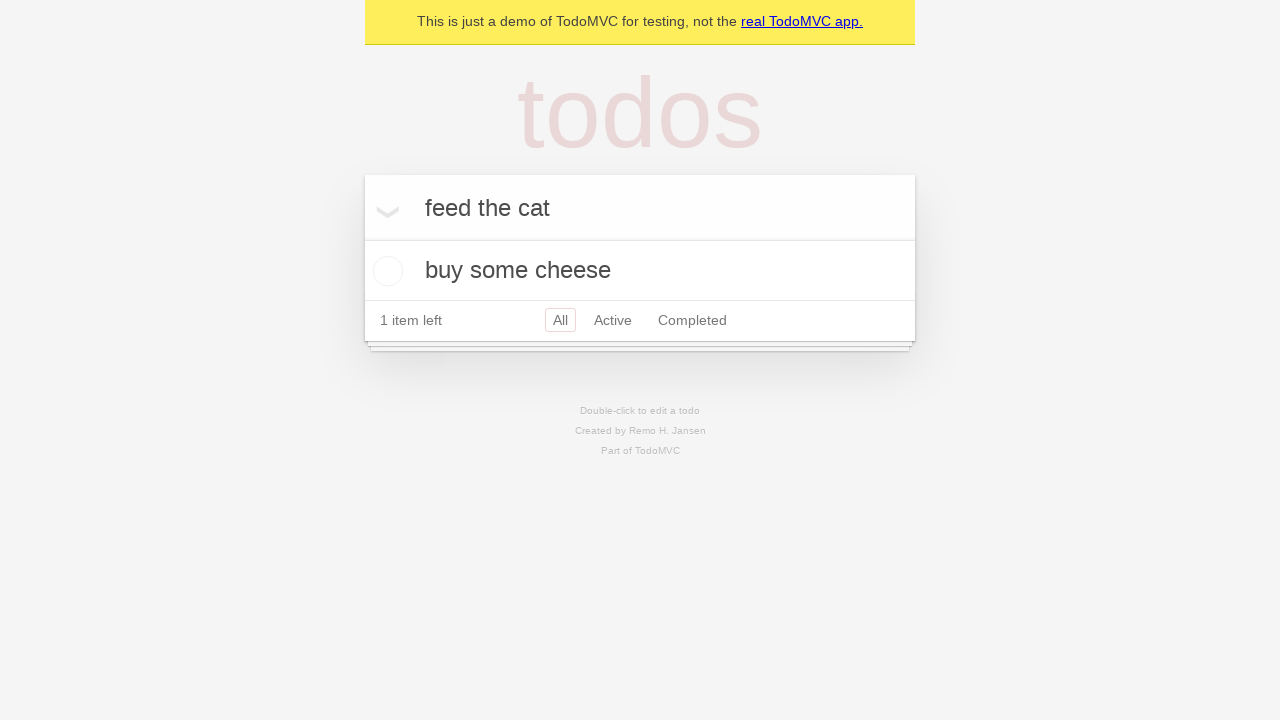

Pressed Enter to create second todo on internal:attr=[placeholder="What needs to be done?"i]
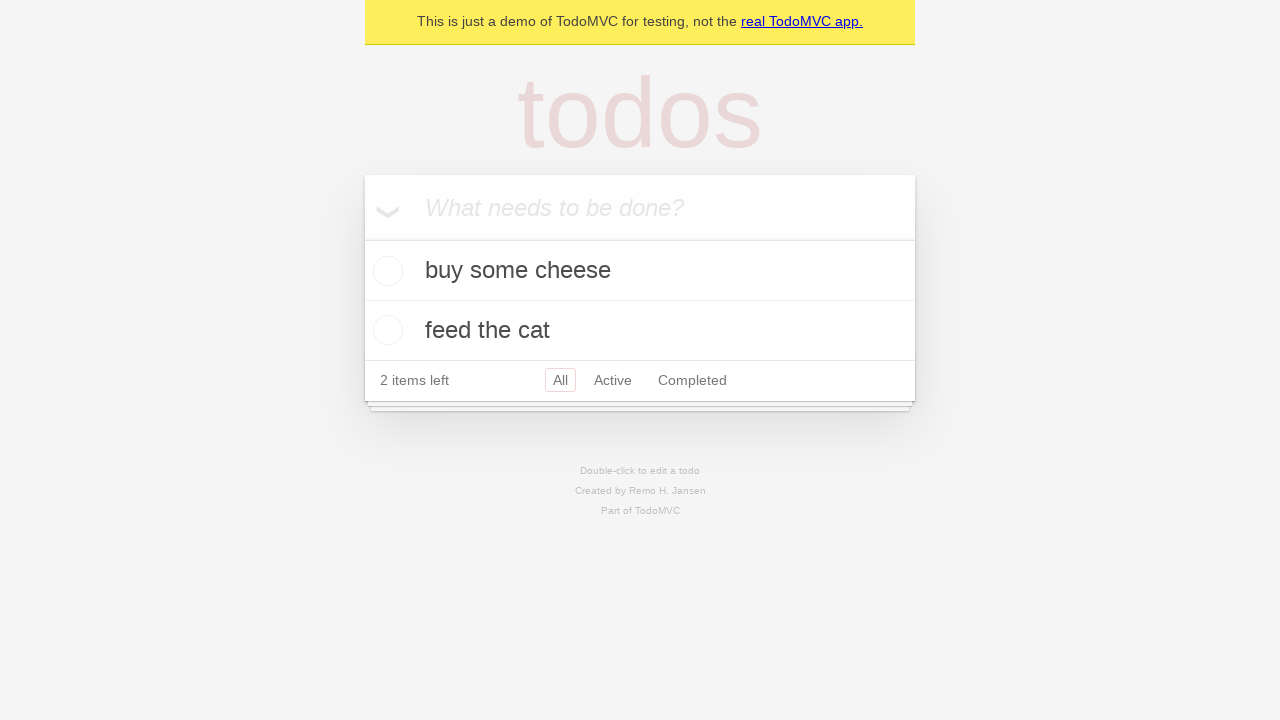

Filled third todo input with 'book a doctors appointment' on internal:attr=[placeholder="What needs to be done?"i]
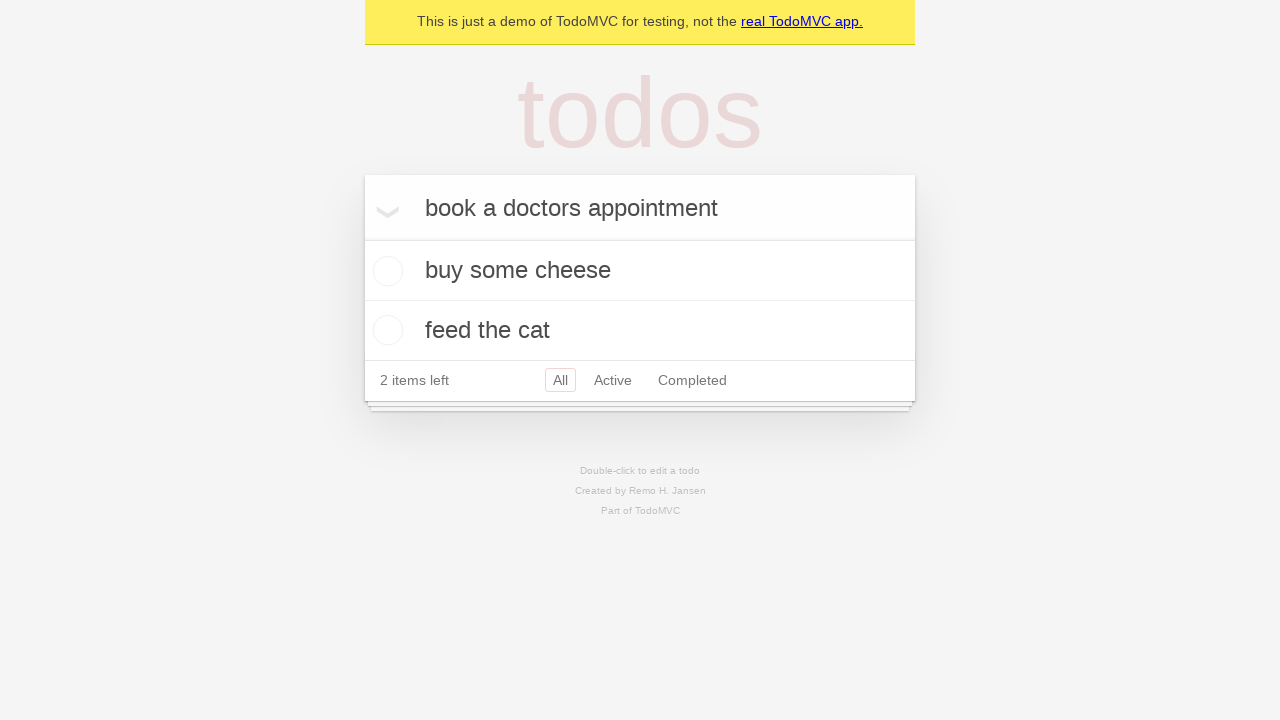

Pressed Enter to create third todo on internal:attr=[placeholder="What needs to be done?"i]
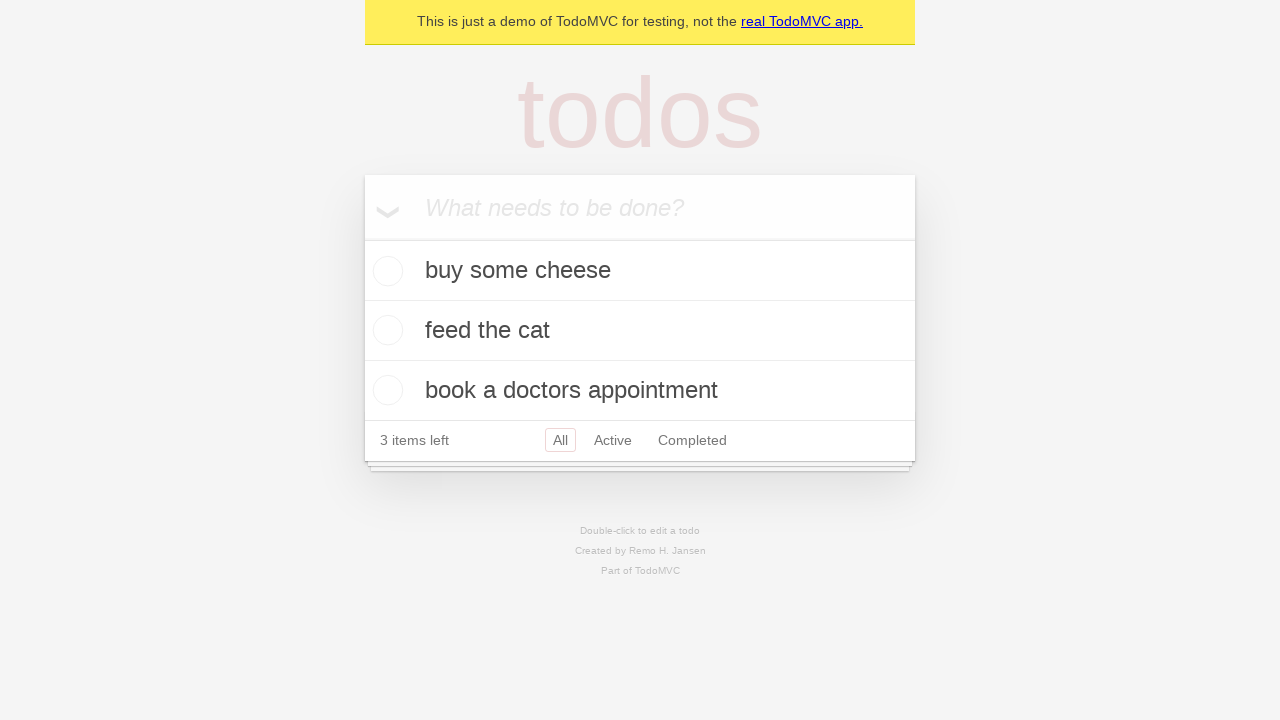

Waited for all three todos to be created
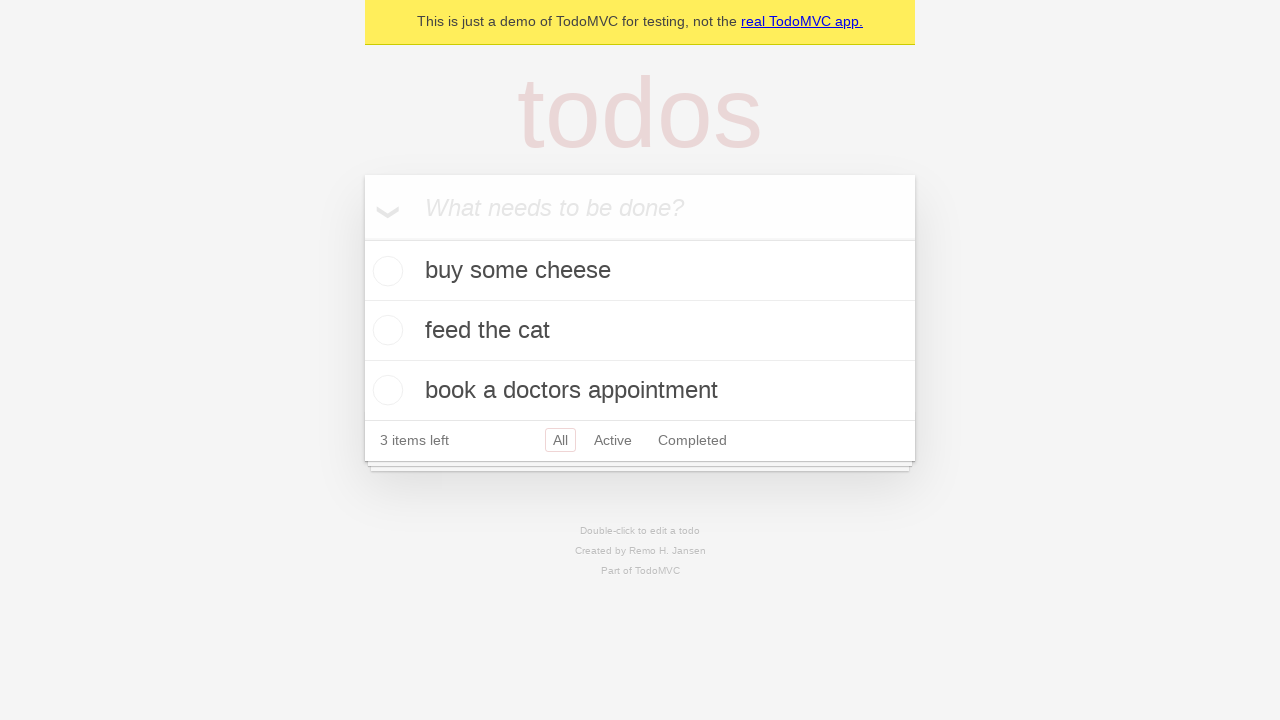

Created locators for Active and Completed filter links
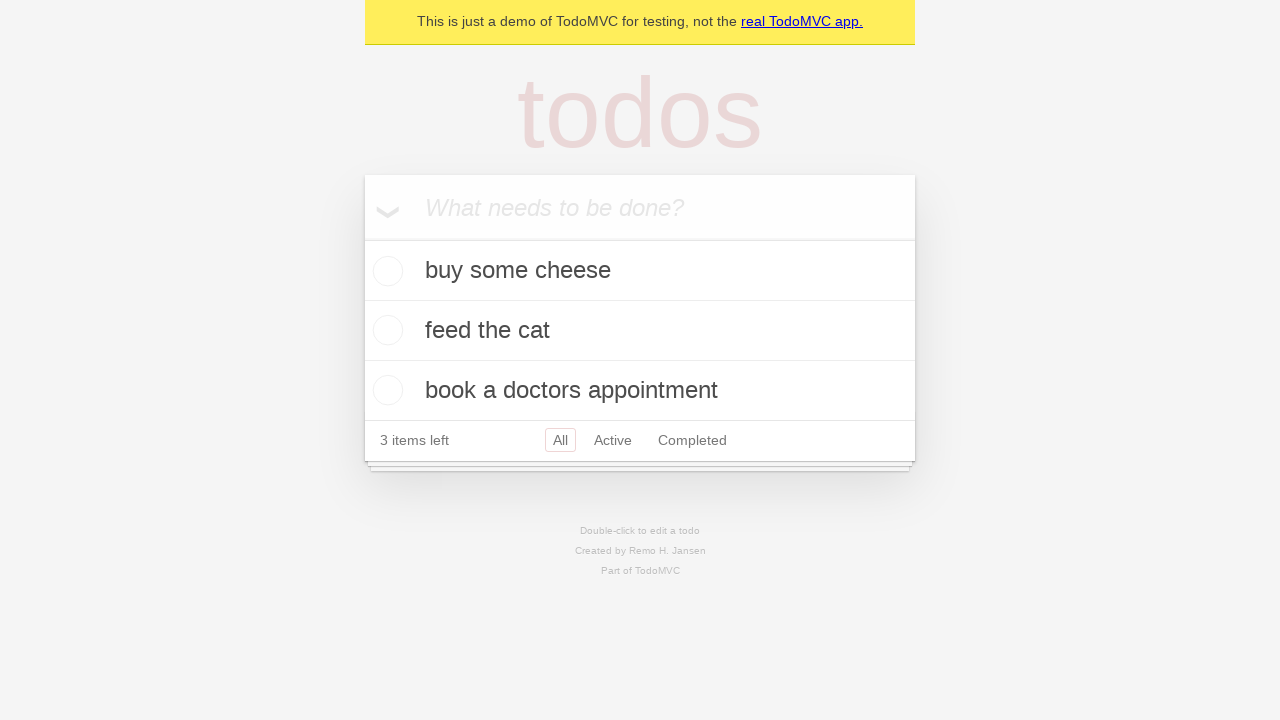

Clicked Active filter link at (613, 440) on internal:role=link[name="Active"i]
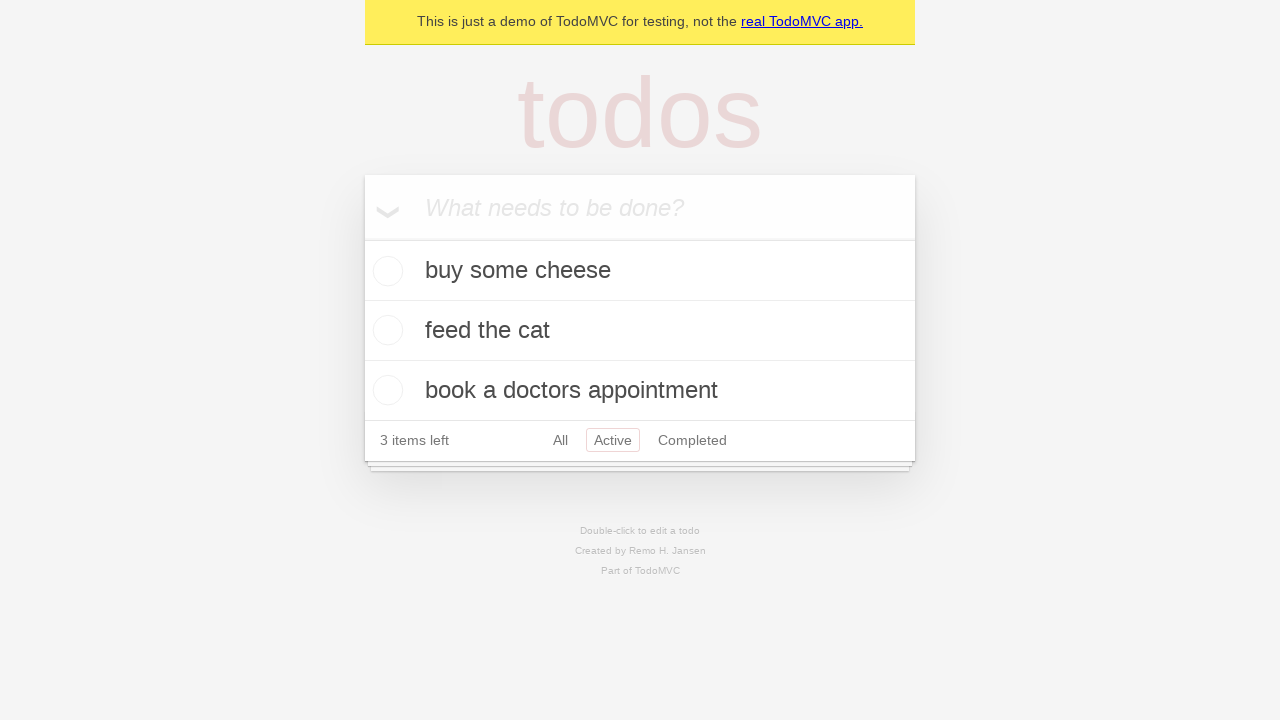

Clicked Completed filter link to verify currently applied filter is highlighted at (692, 440) on internal:role=link[name="Completed"i]
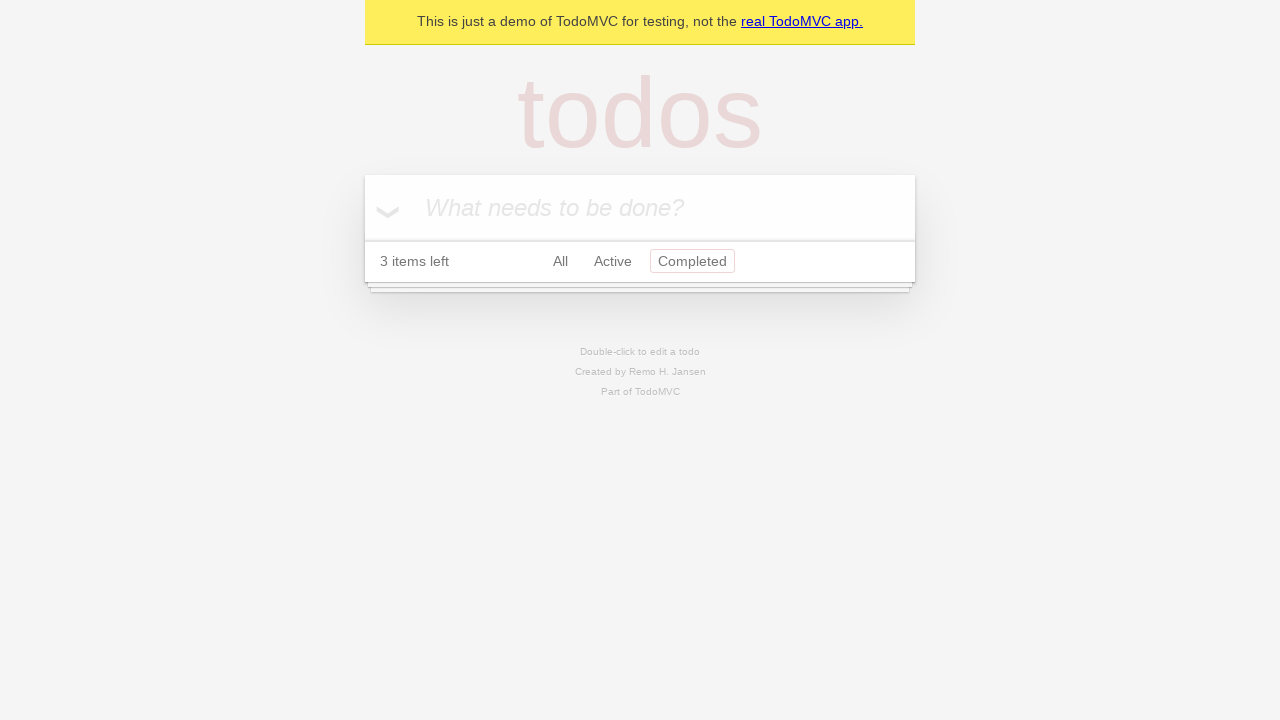

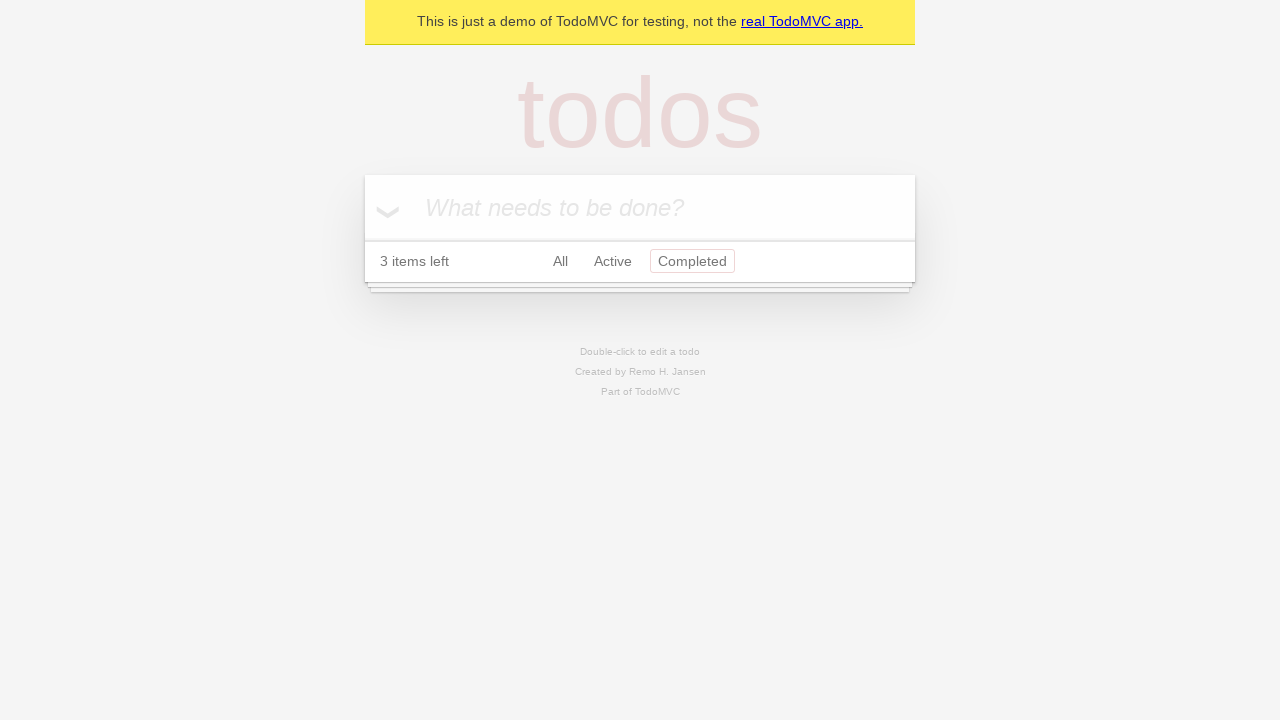